Tests drag and drop functionality on jQueryUI by switching to an iframe and dragging a draggable element onto a droppable target

Starting URL: https://jqueryui.com/droppable/

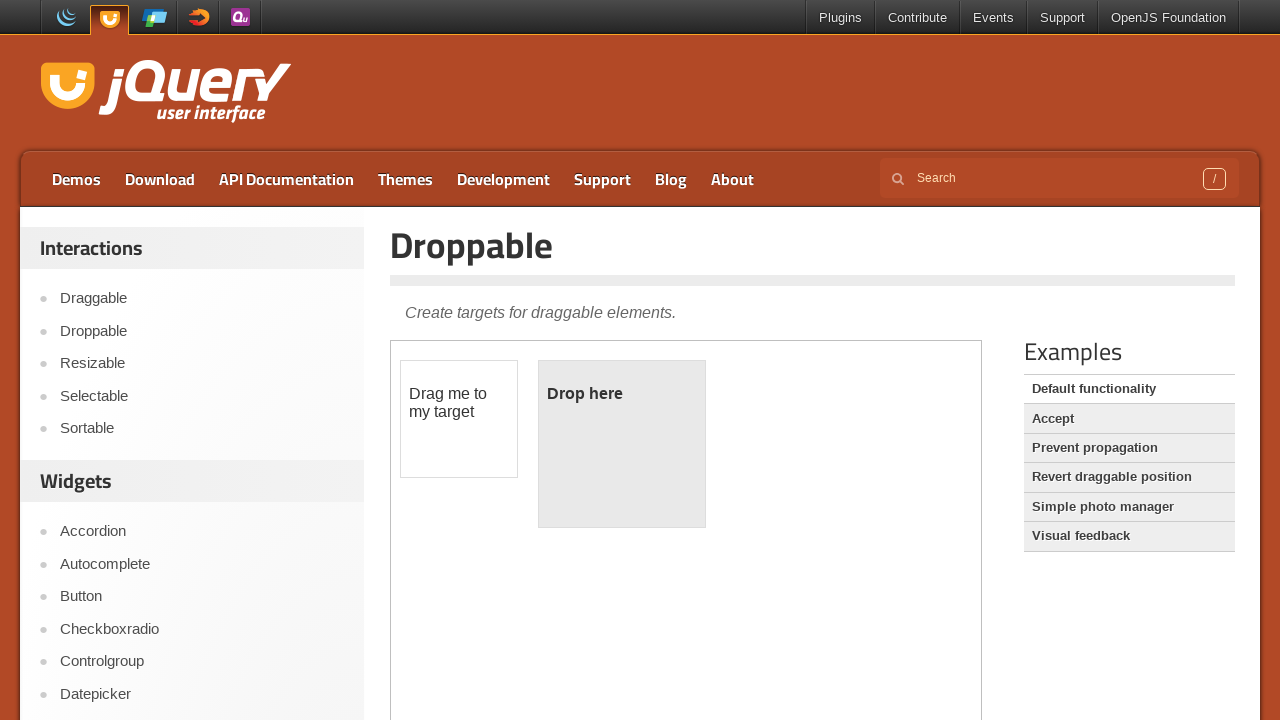

Located the demo iframe containing drag and drop elements
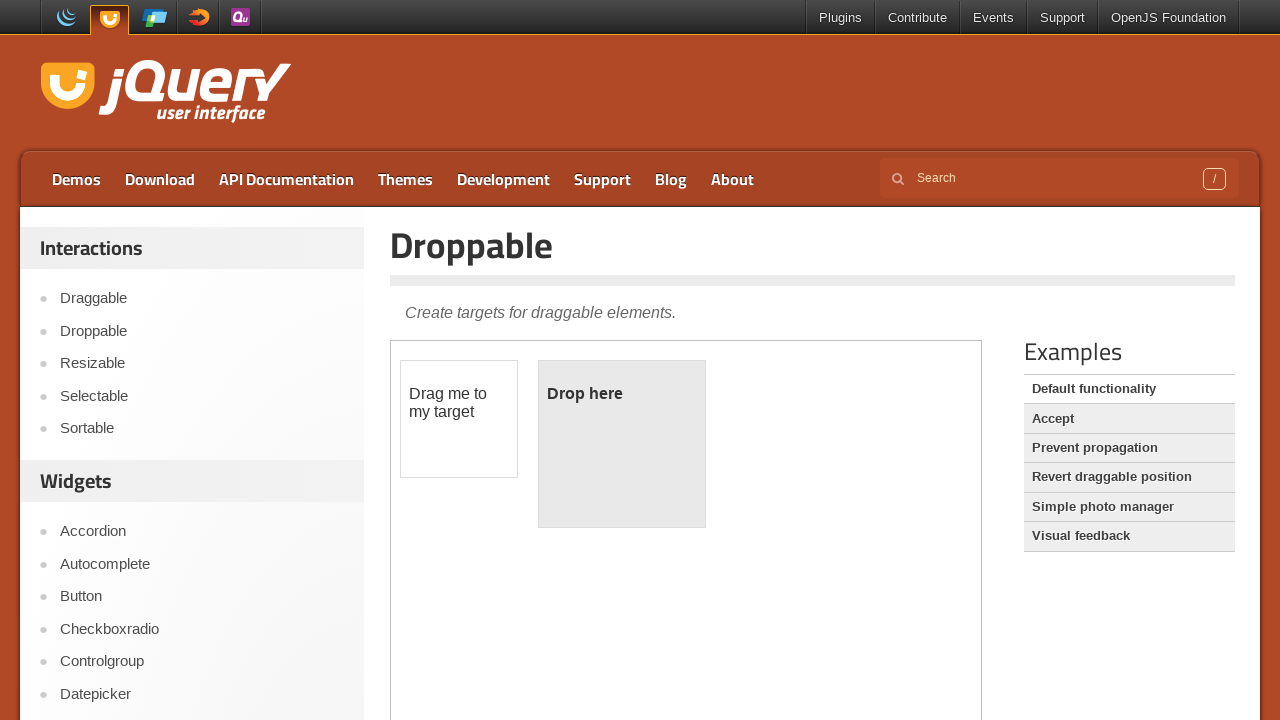

Located the draggable element within the iframe
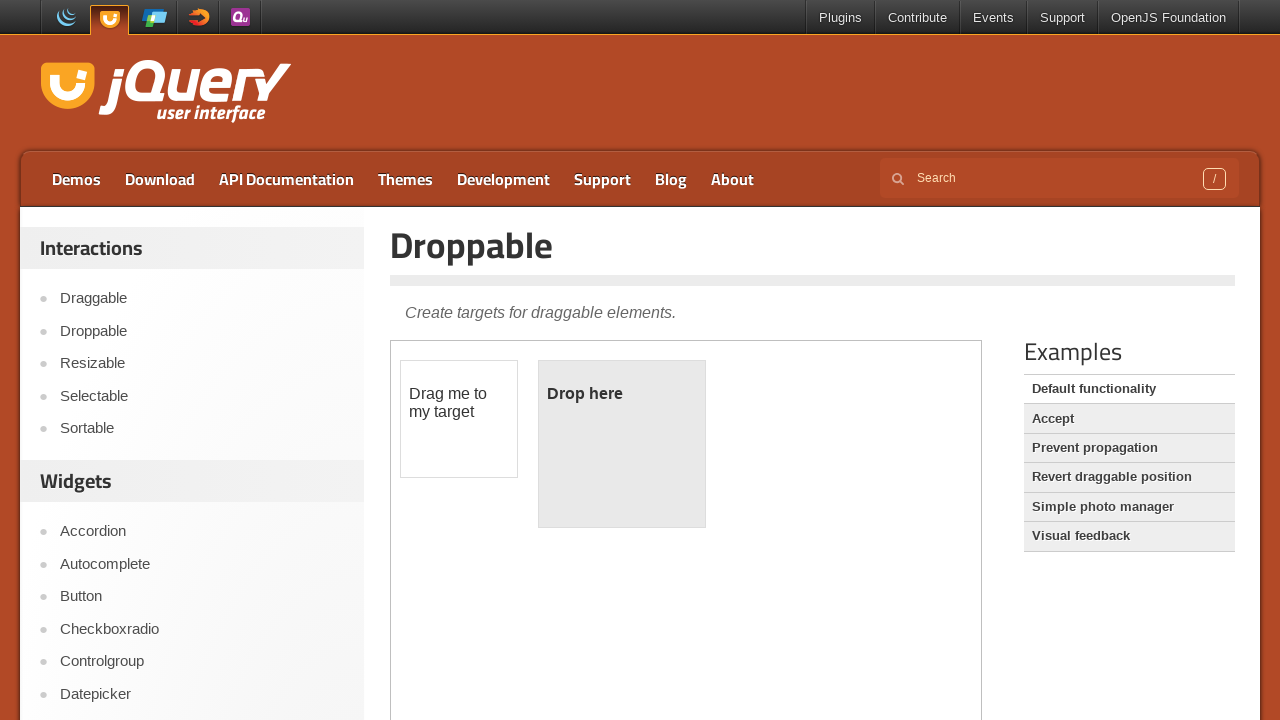

Located the droppable target element within the iframe
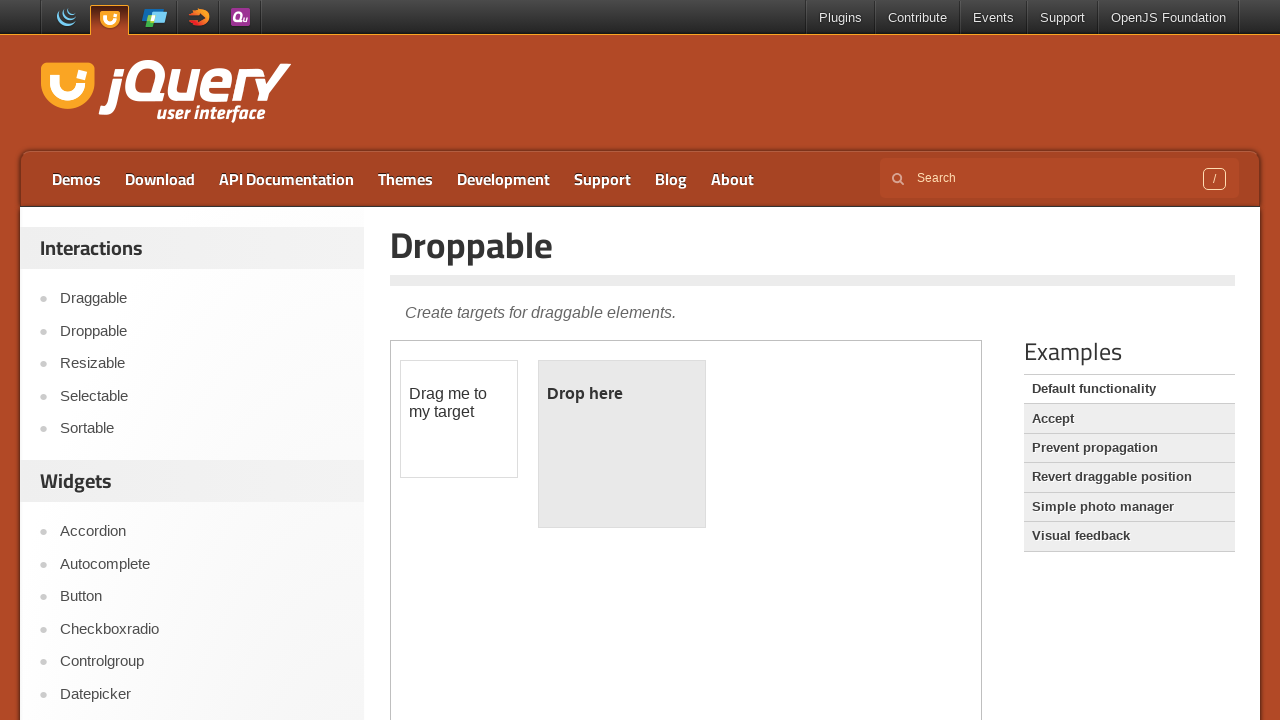

Dragged the draggable element onto the droppable target at (622, 444)
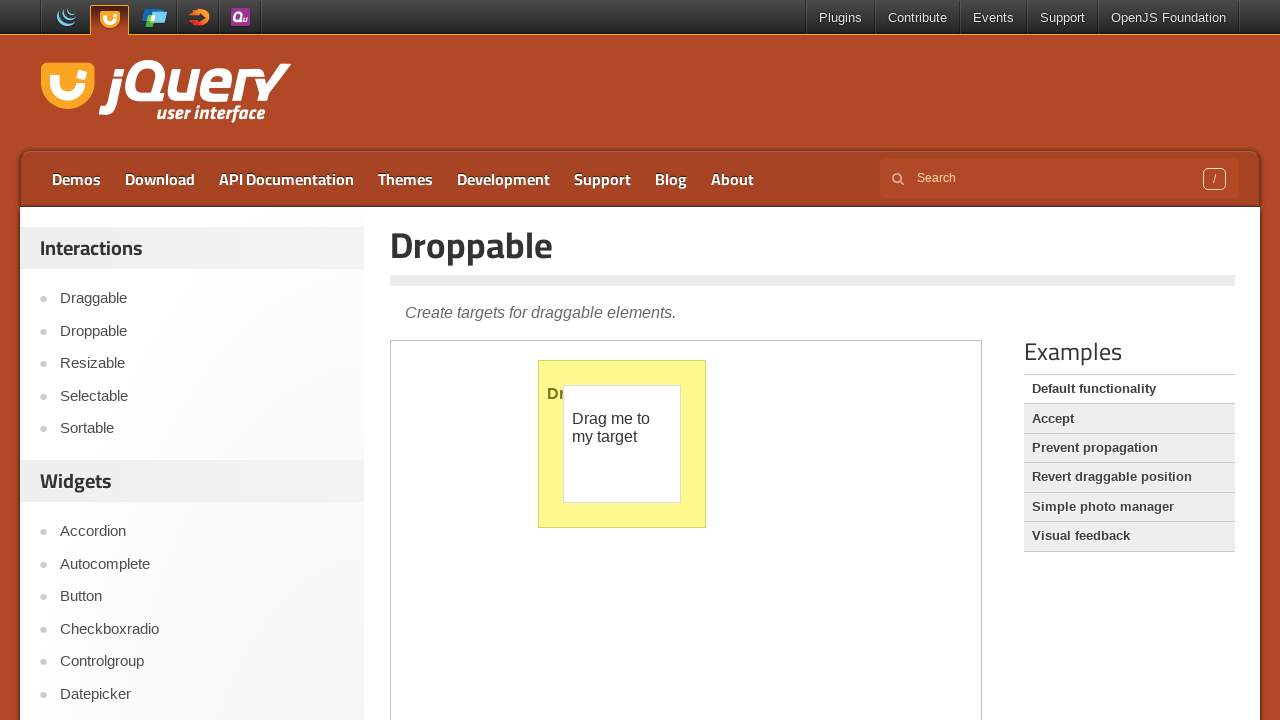

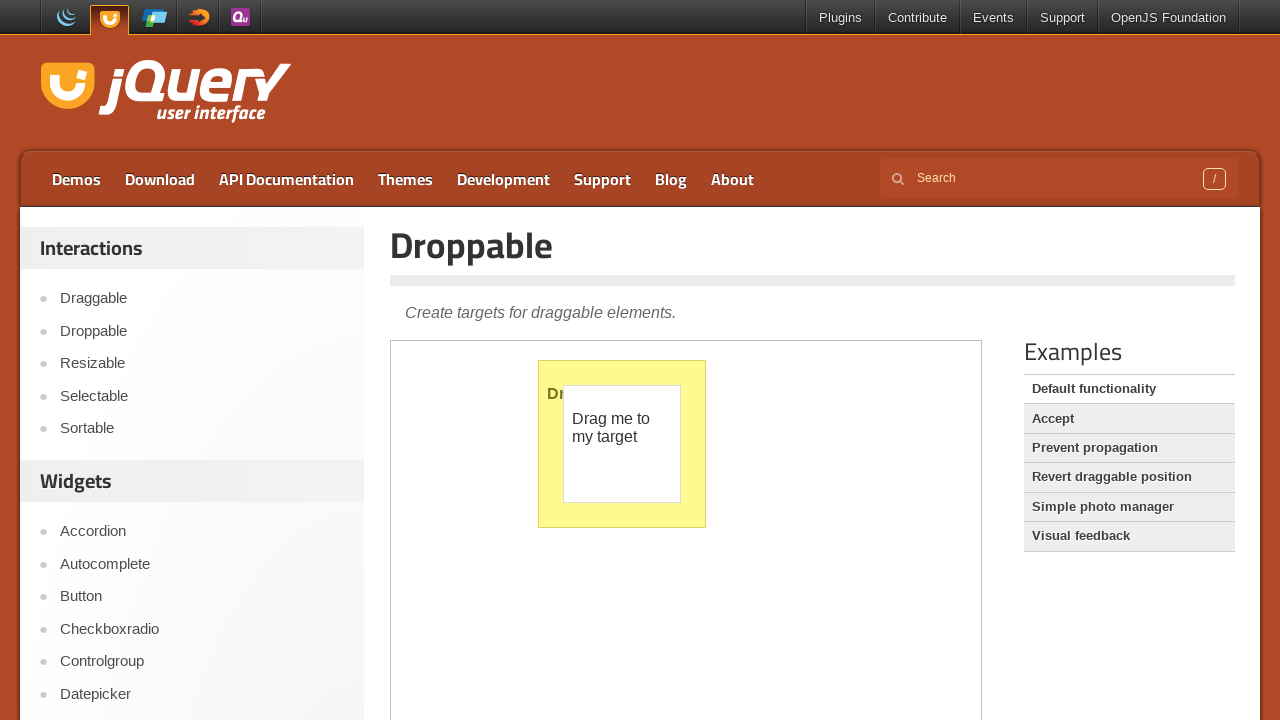